Tests registration validation when email field is left empty

Starting URL: http://intershop5.skillbox.ru/

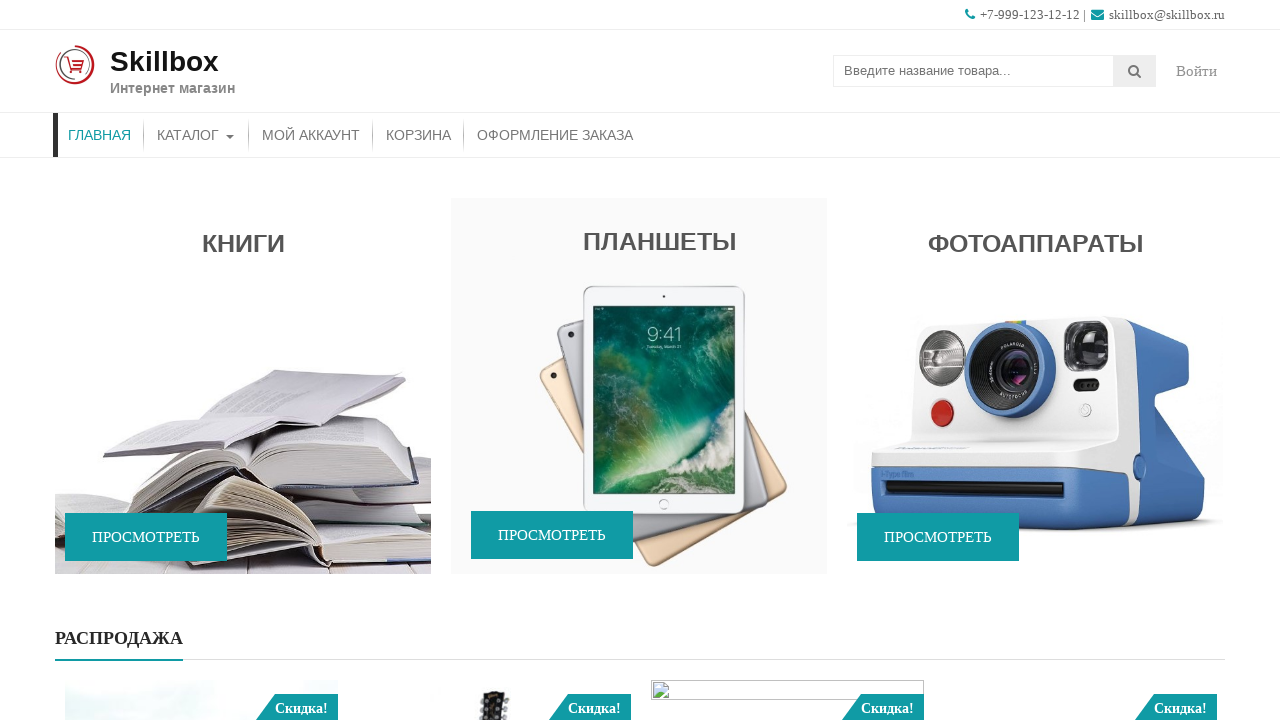

Clicked on My Account link in header at (1197, 71) on xpath=//*[@class='account']
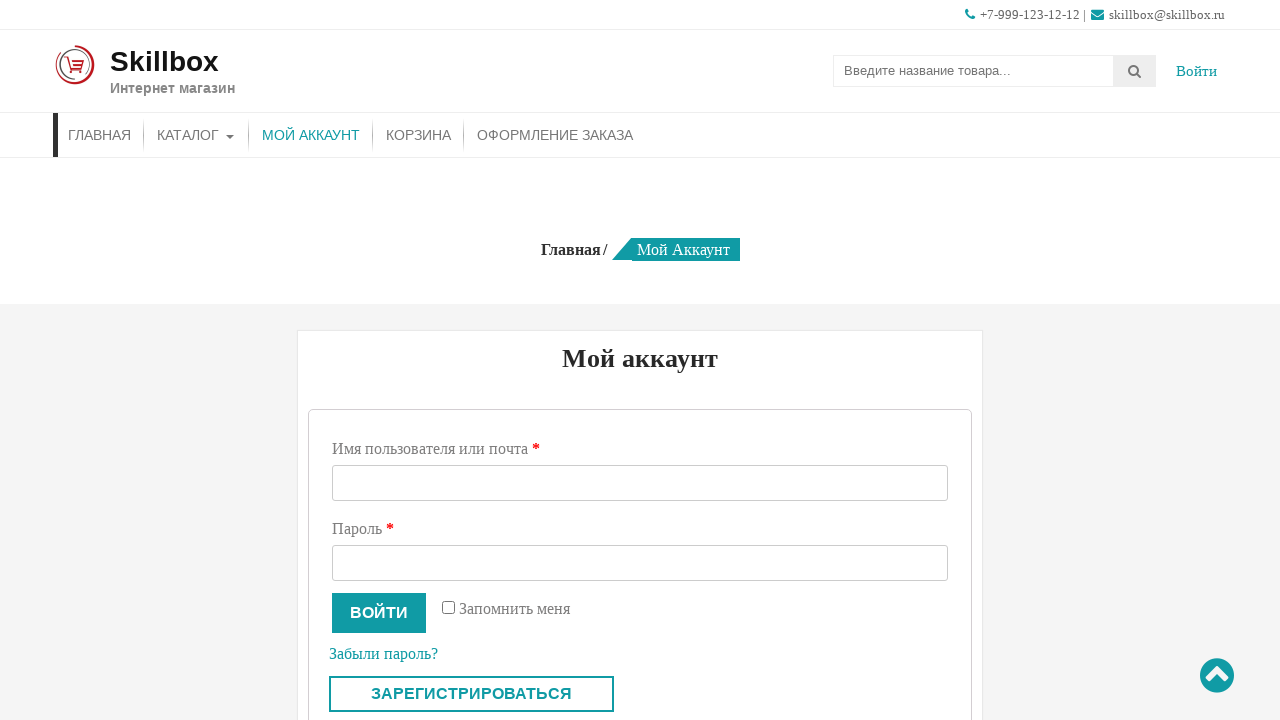

Clicked on registration button at (472, 694) on xpath=//*[@class='custom-register-button']
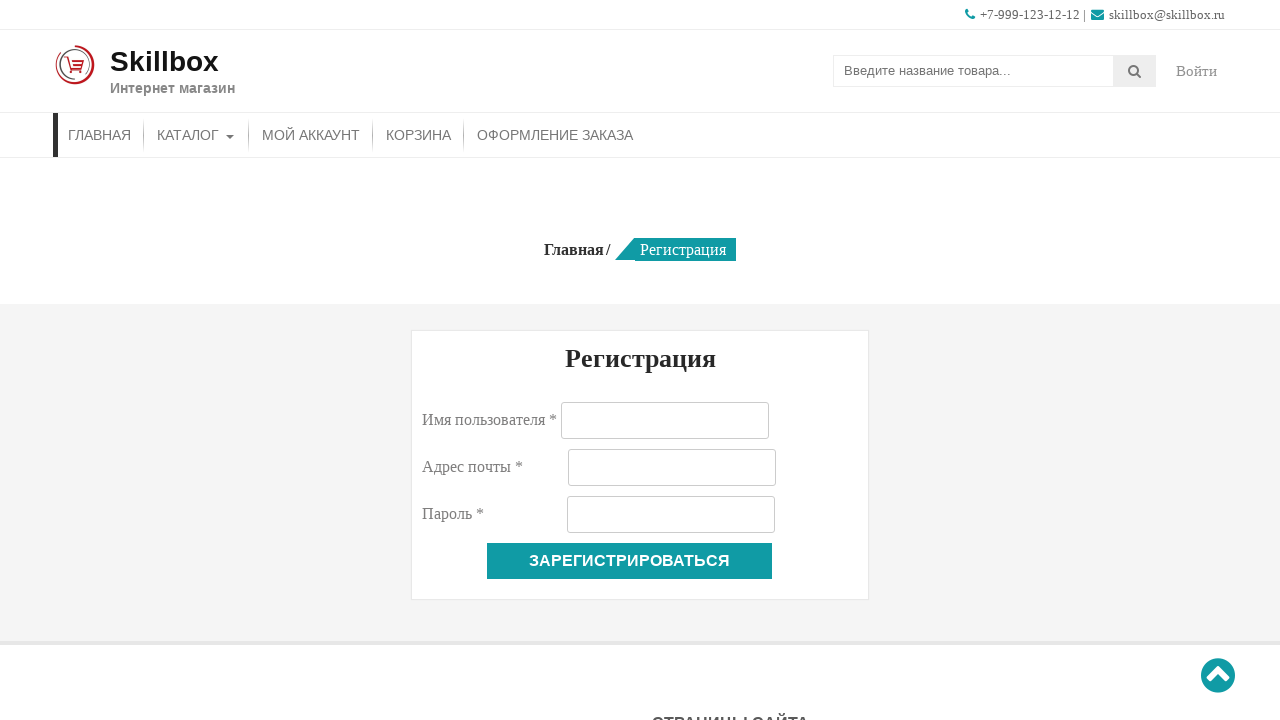

Filled username field with 'testuser7493826' on //*[@id='reg_username']
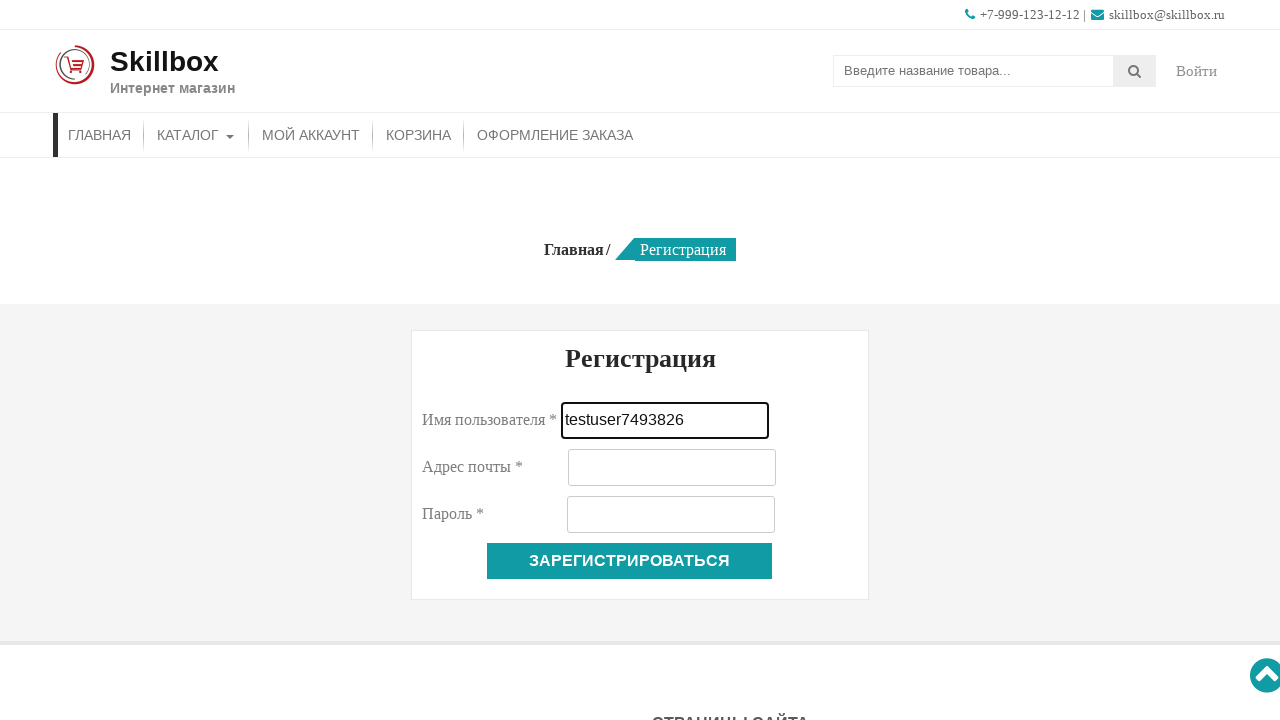

Filled password field with 'Test123456' on //*[@id='reg_password']
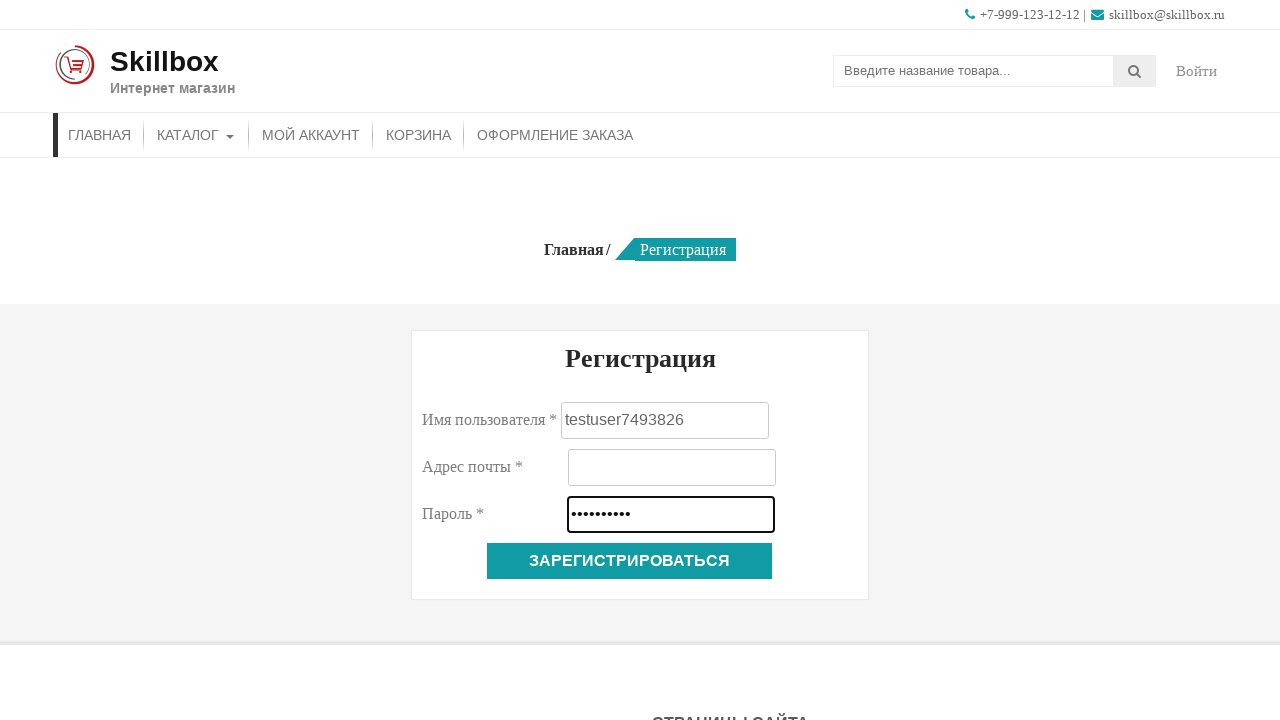

Submitted registration form with empty email field at (630, 561) on xpath=//*[@name='register']
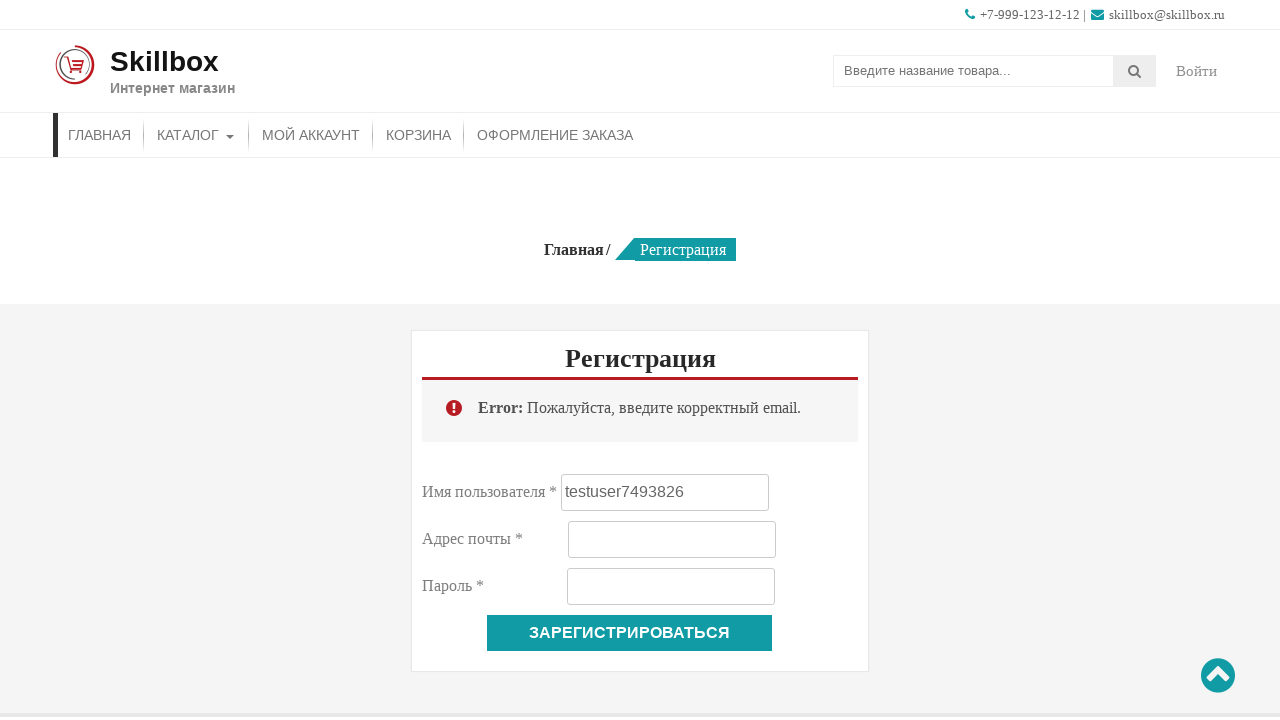

Error message alert appeared validating empty email field requirement
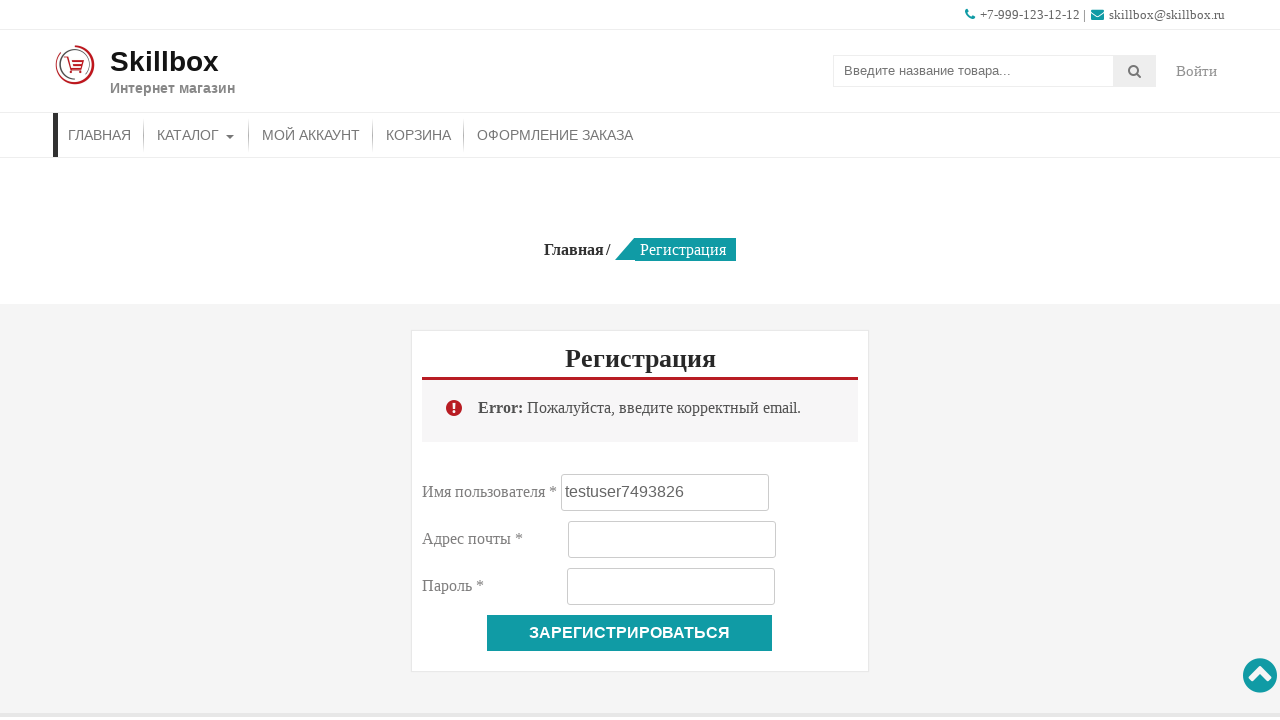

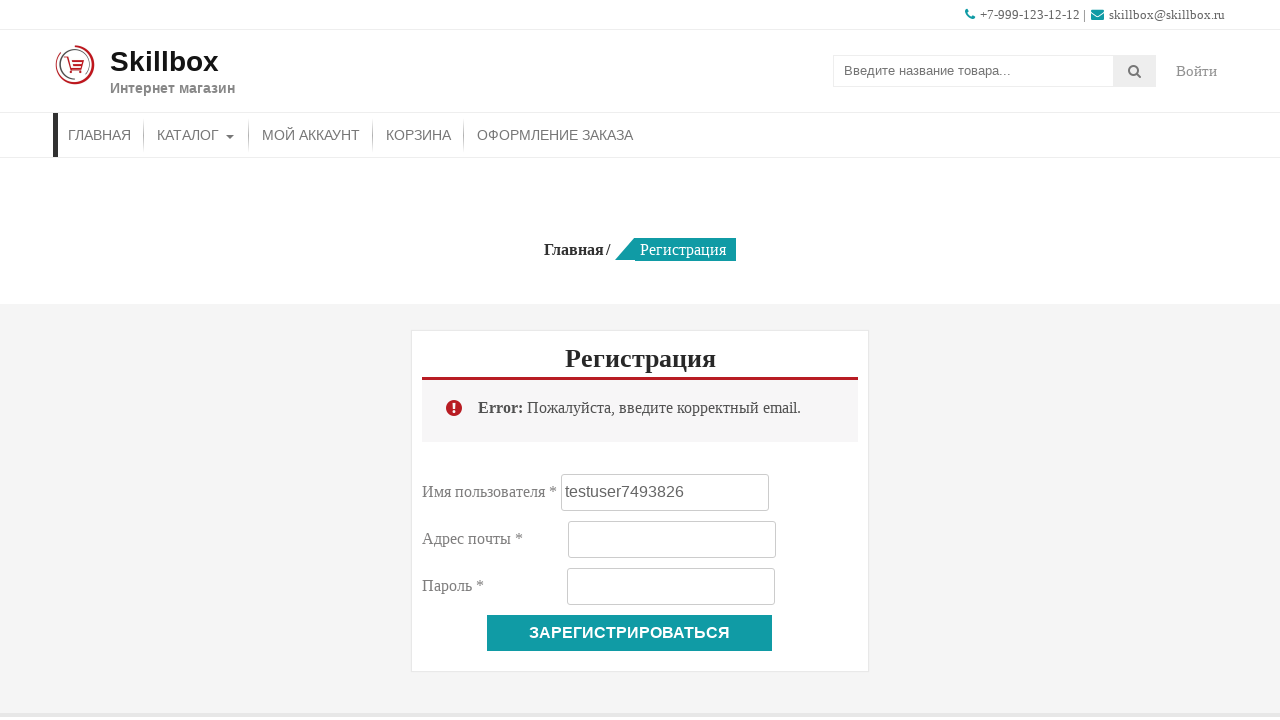